Tests form field input functionality by clearing and filling two fields with multiple data sets

Starting URL: https://testautomationpractice.blogspot.com/

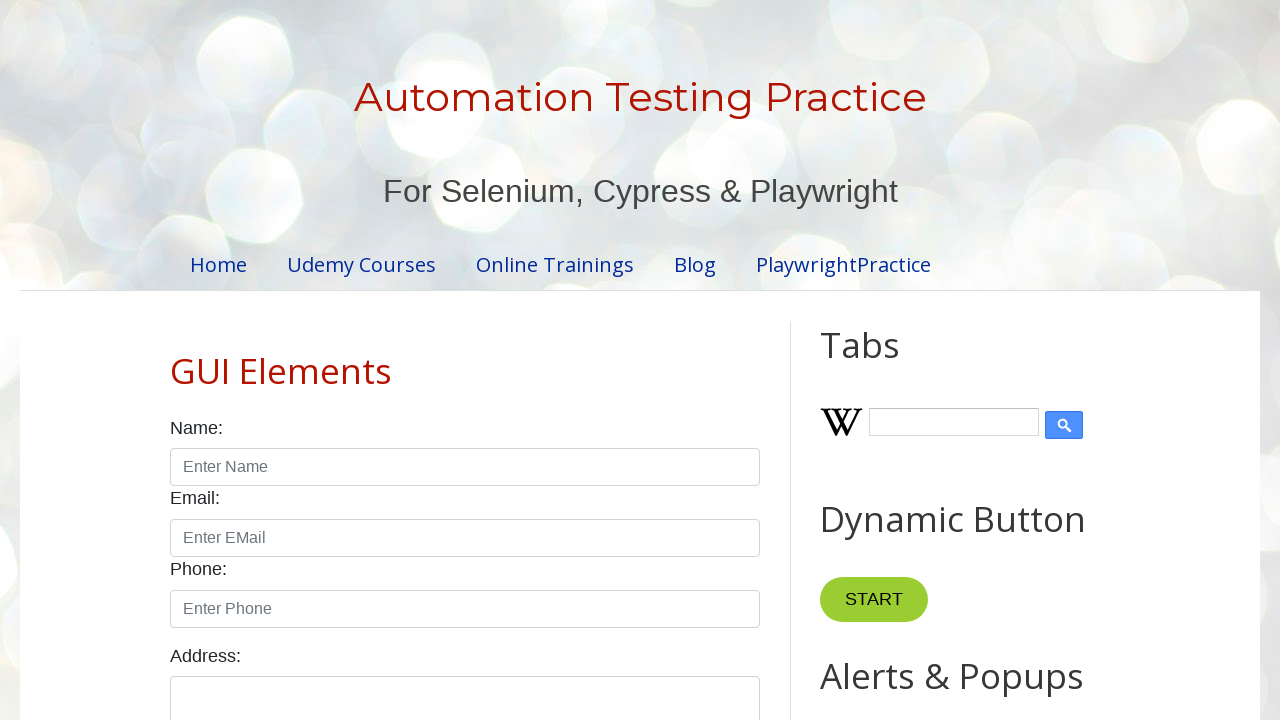

Cleared field1 on #field1
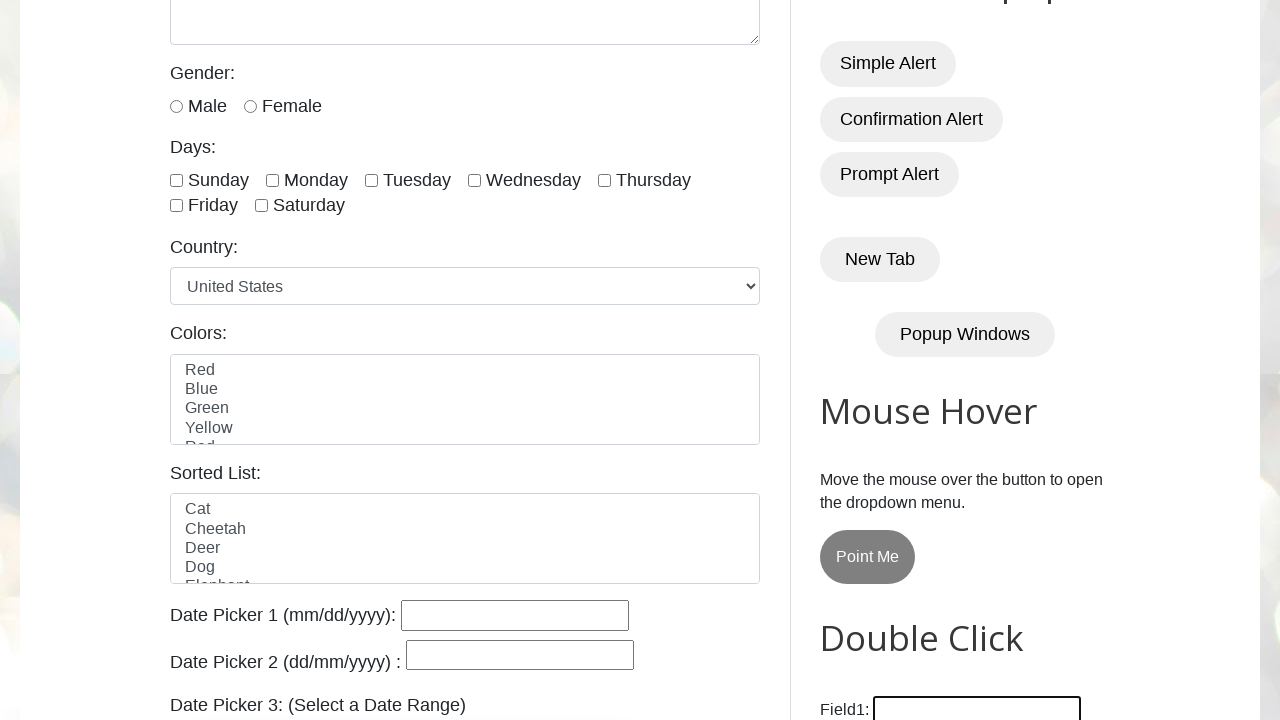

Filled field1 with '1234' on #field1
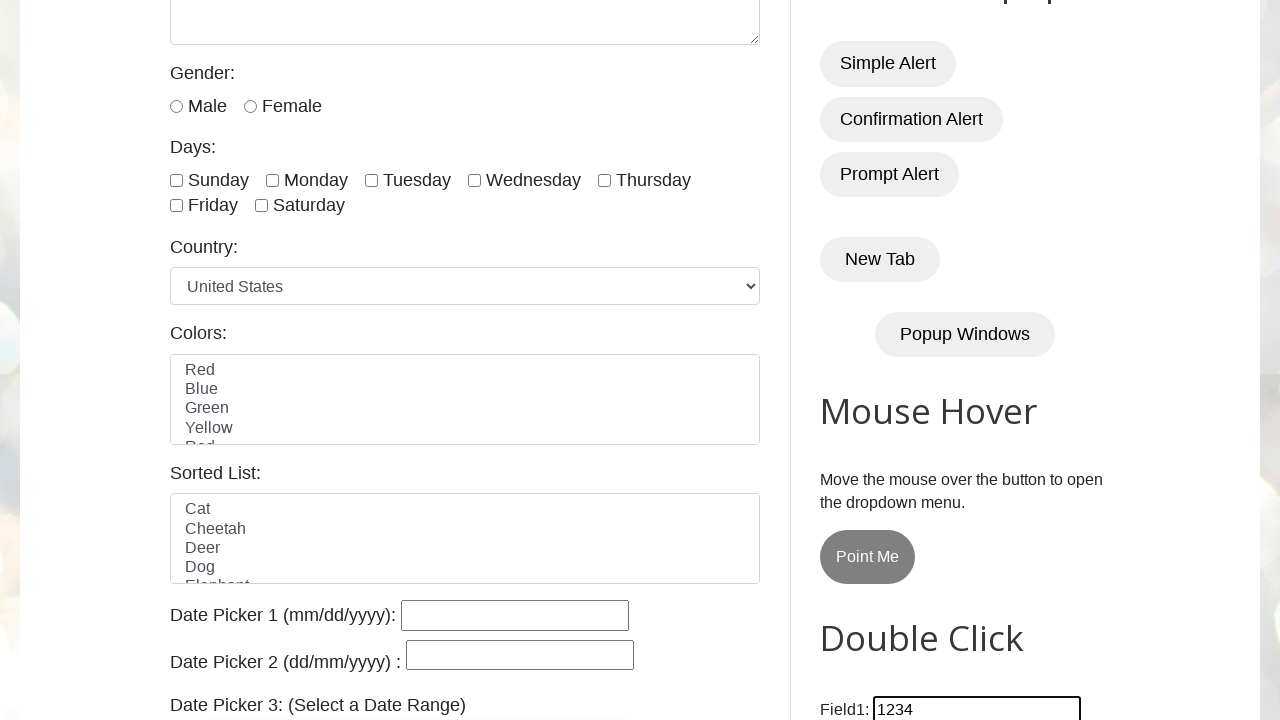

Cleared field2 on #field2
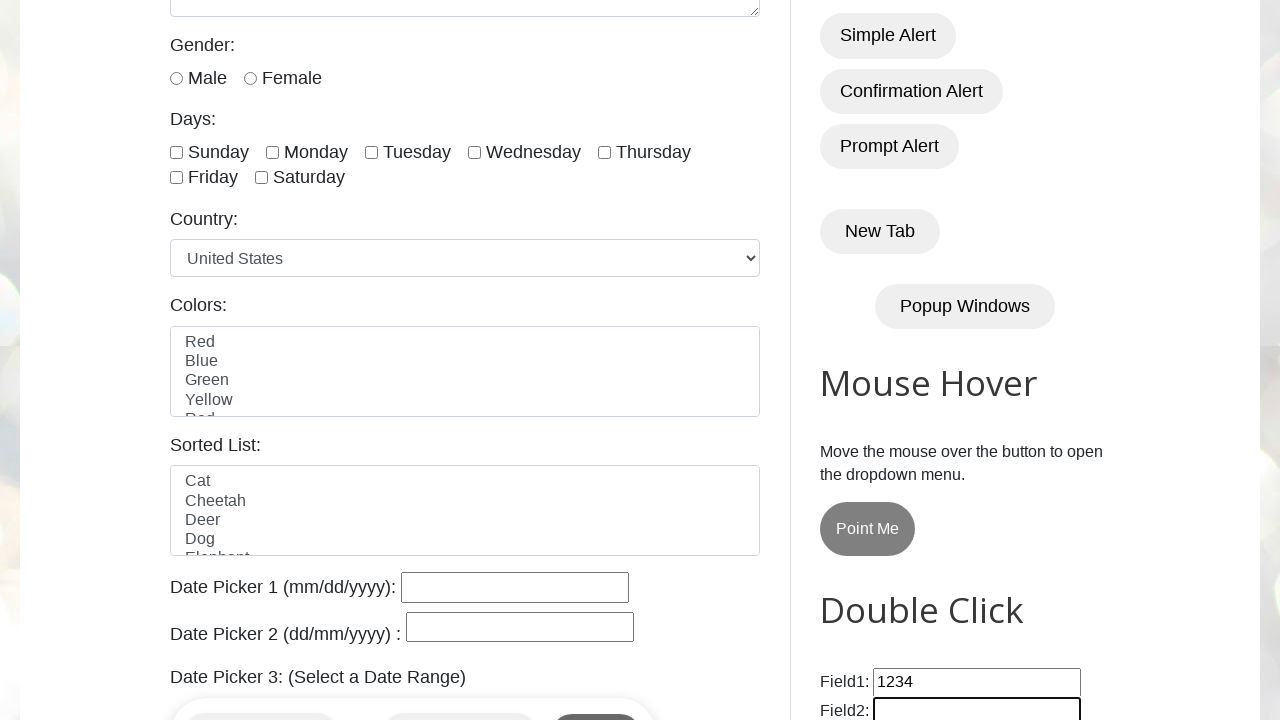

Filled field2 with '123' on #field2
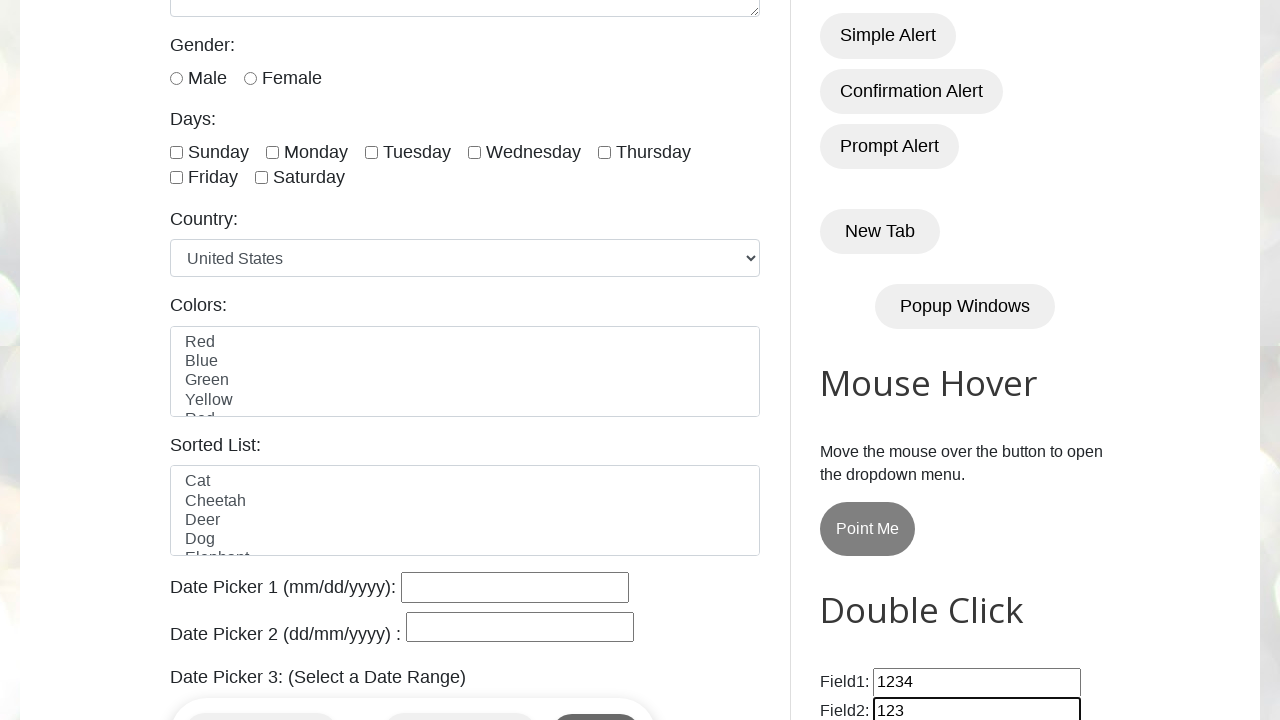

Cleared field1 on #field1
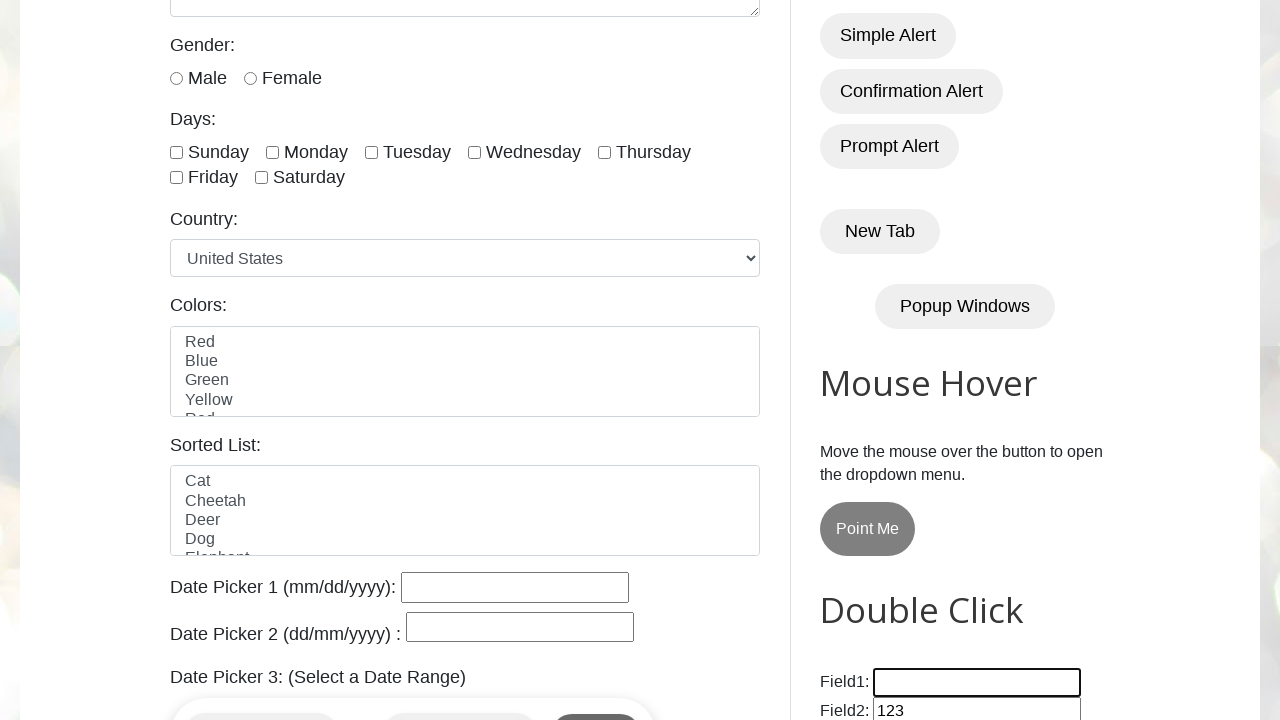

Filled field1 with 'Himaja' on #field1
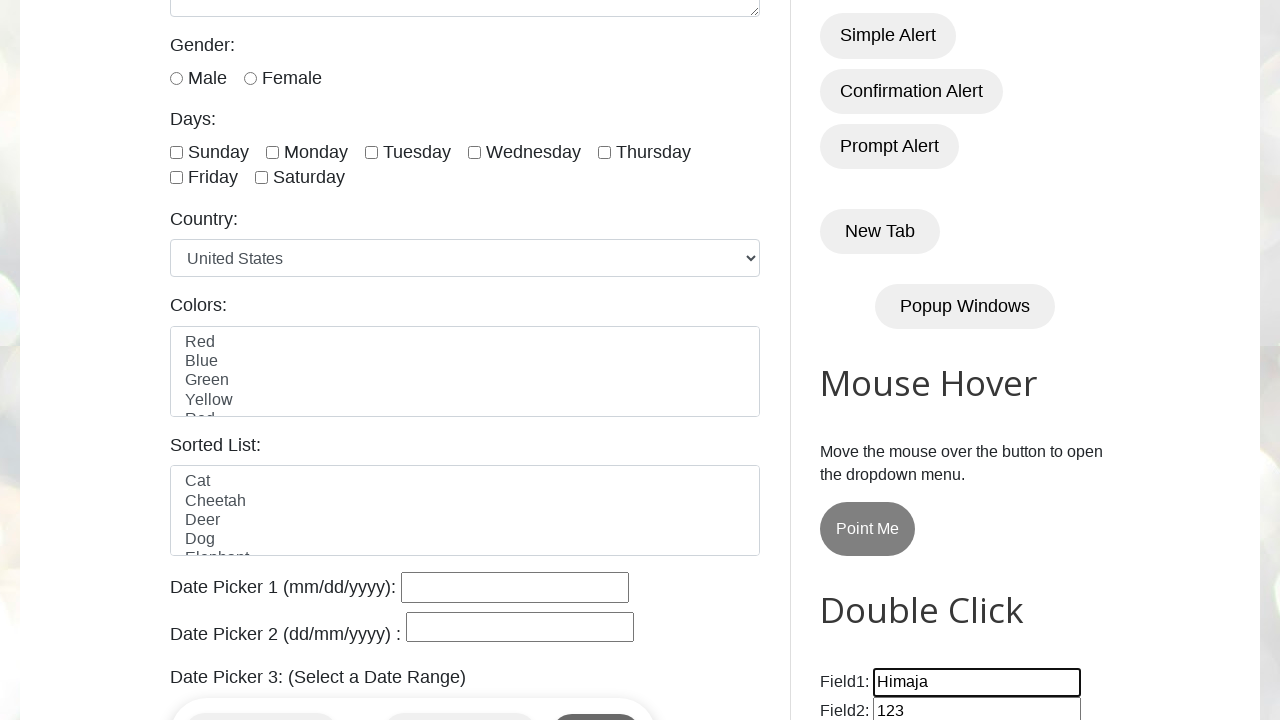

Cleared field2 on #field2
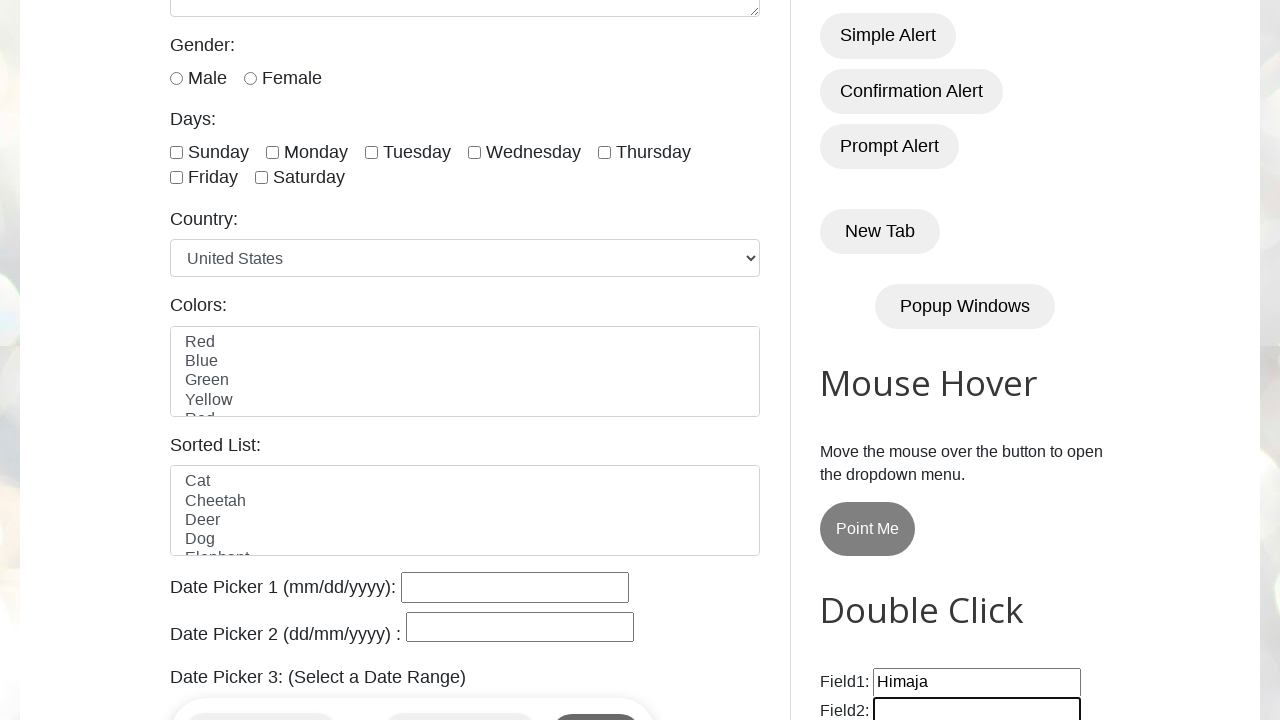

Filled field2 with 'Himaja@123' on #field2
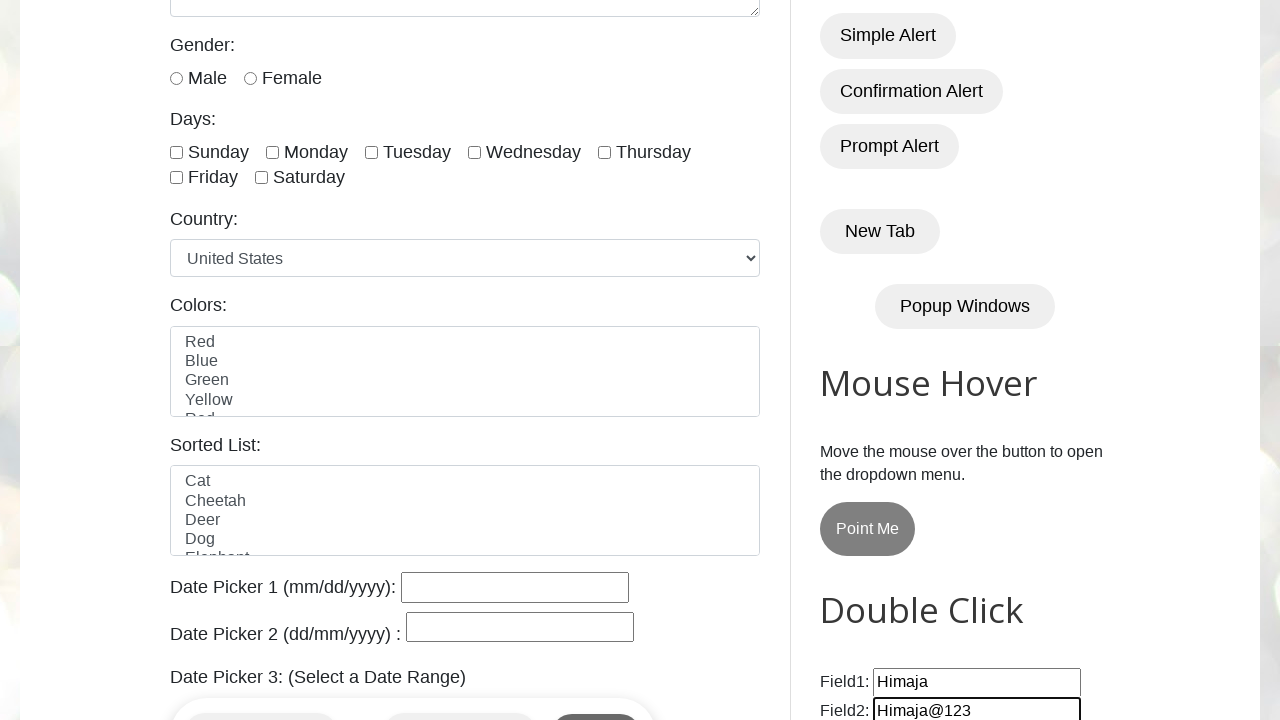

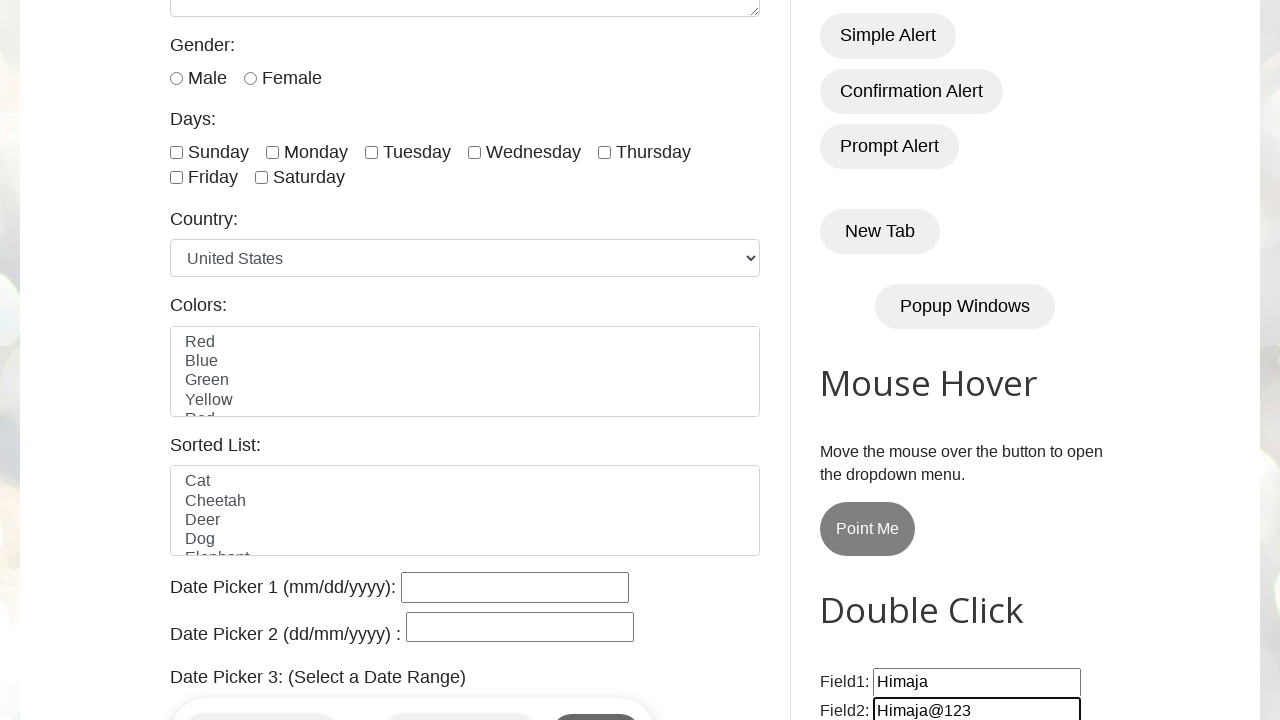